Tests JavaScript execution to scroll the page to bottom and top, and retrieve element values

Starting URL: https://testerhome.com/

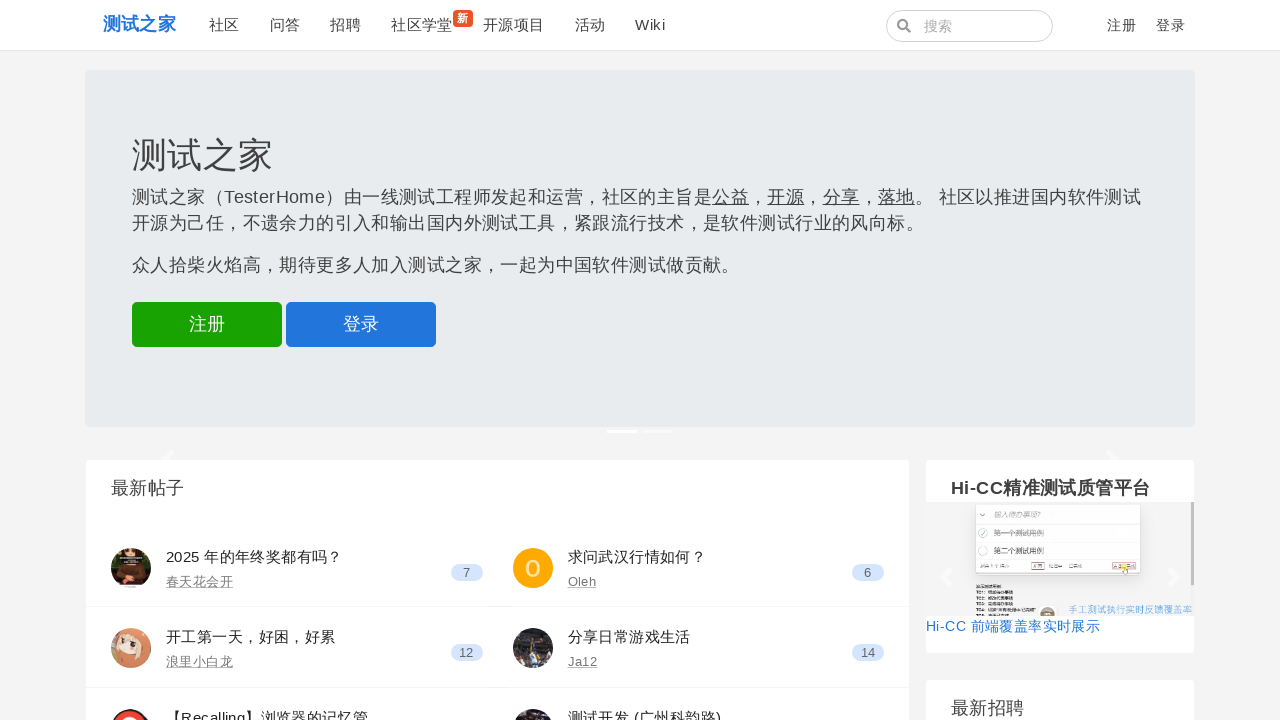

Scrolled page to bottom
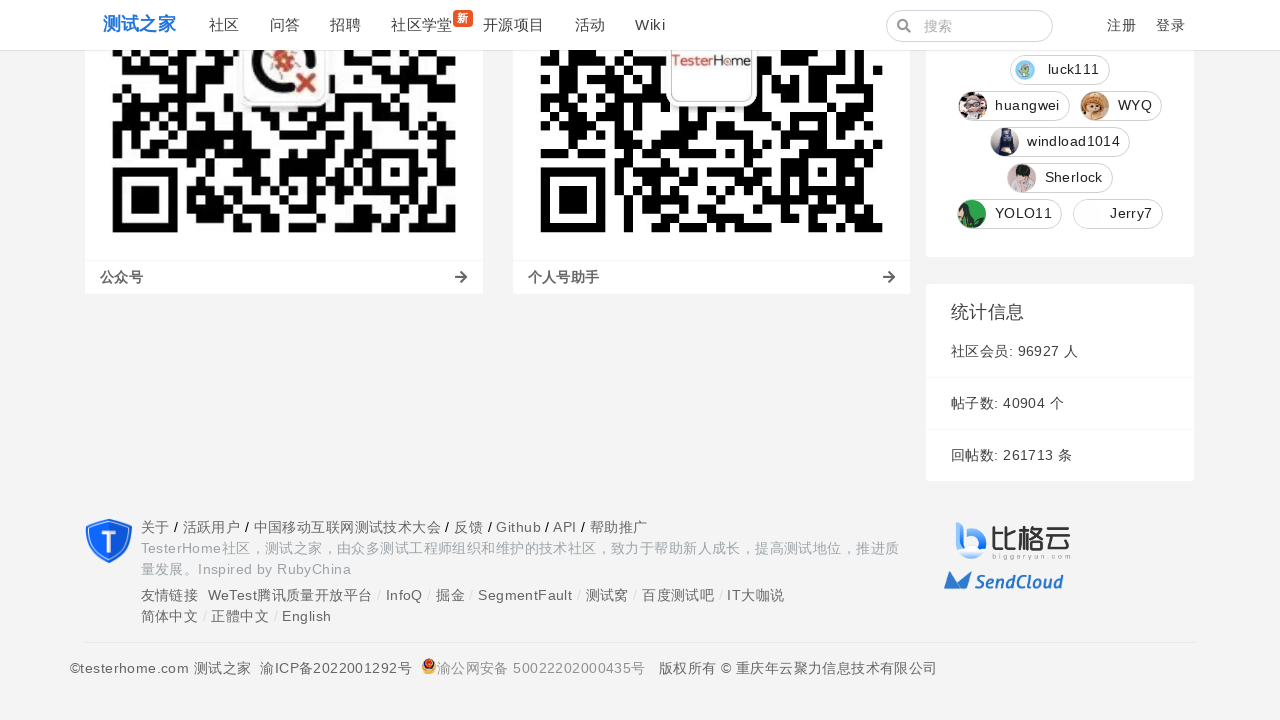

Scrolled page to top
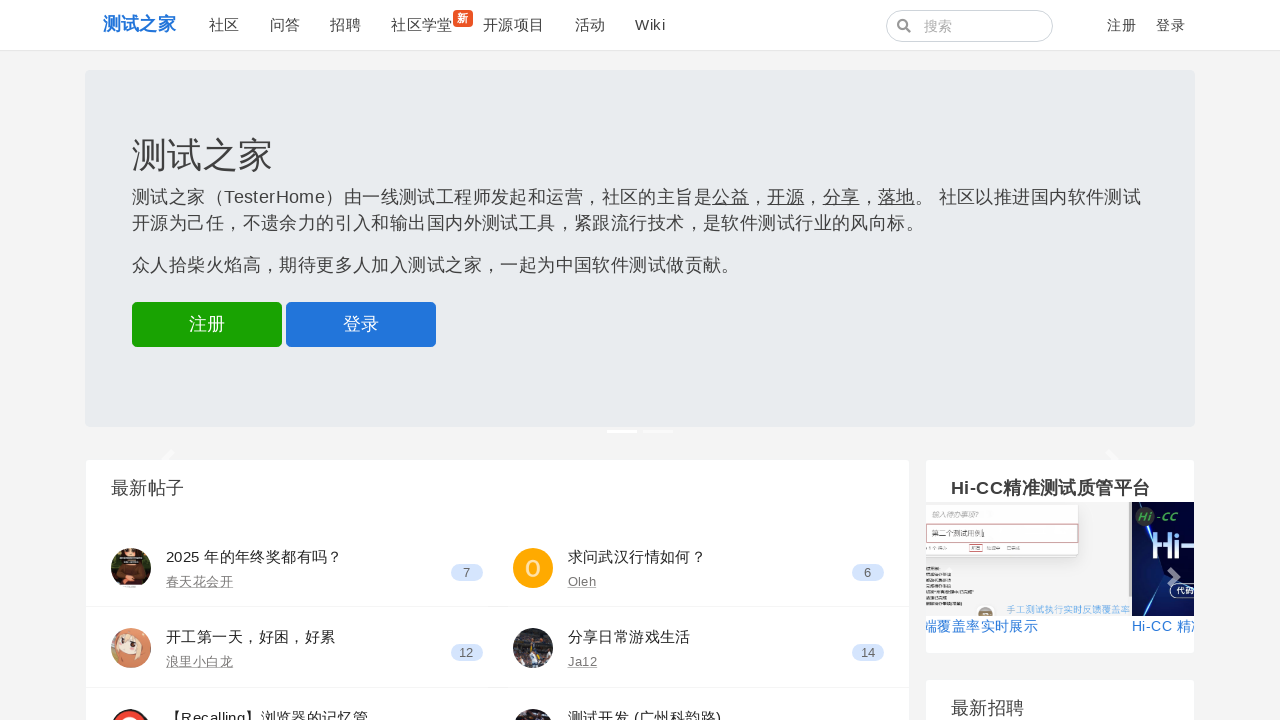

Retrieved element value and document title
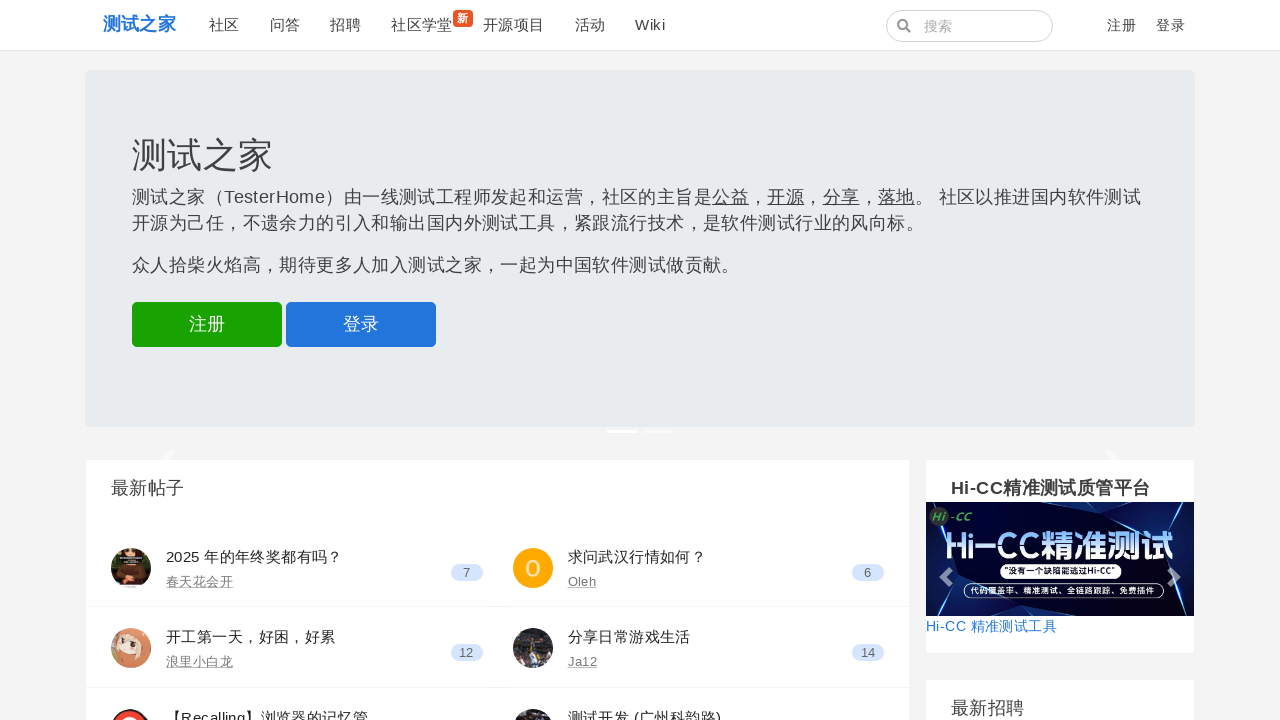

Waited 4 seconds for visual effects
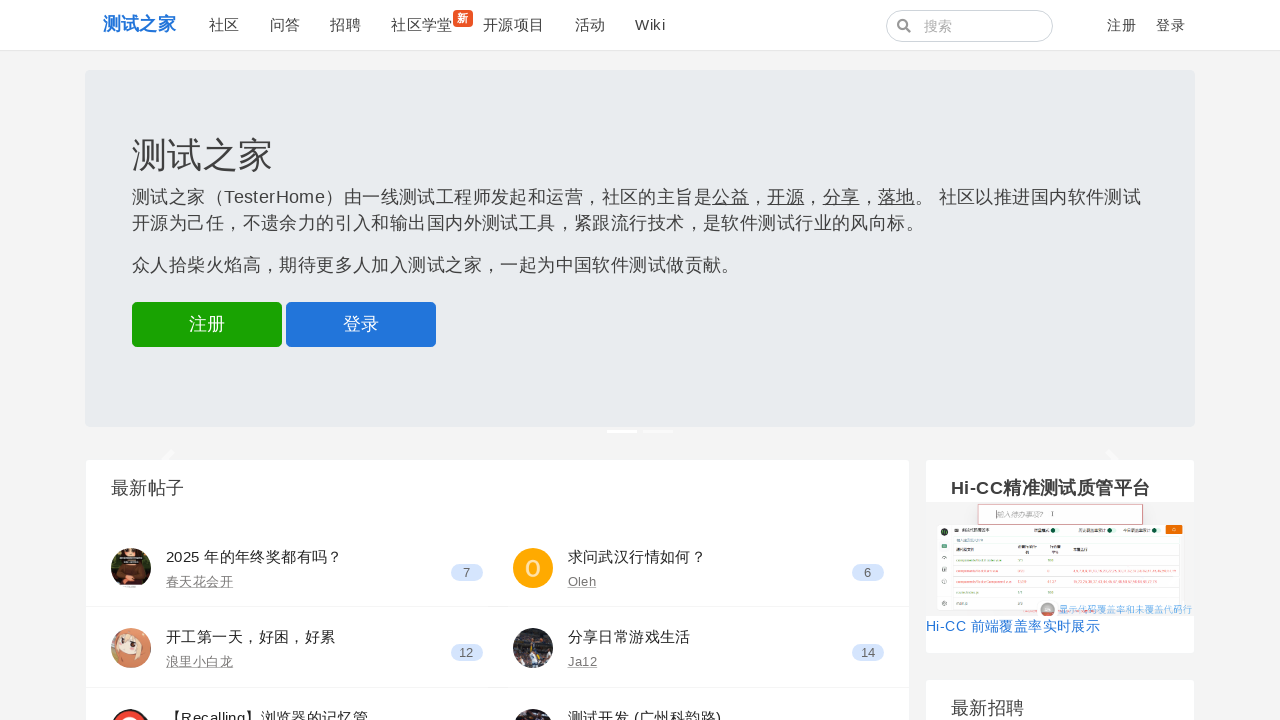

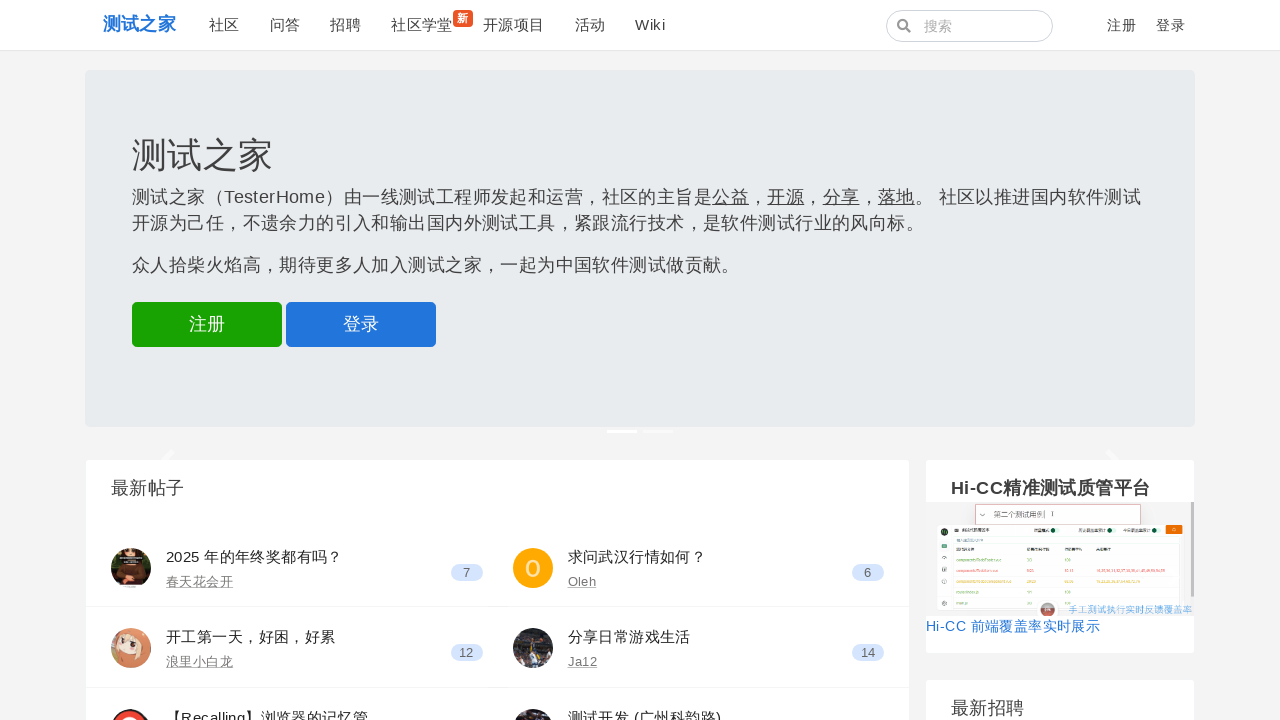